Tests autosuggestion dropdown functionality by typing "IND" in the search field and selecting "India" from the suggested options

Starting URL: https://rahulshettyacademy.com/dropdownsPractise/

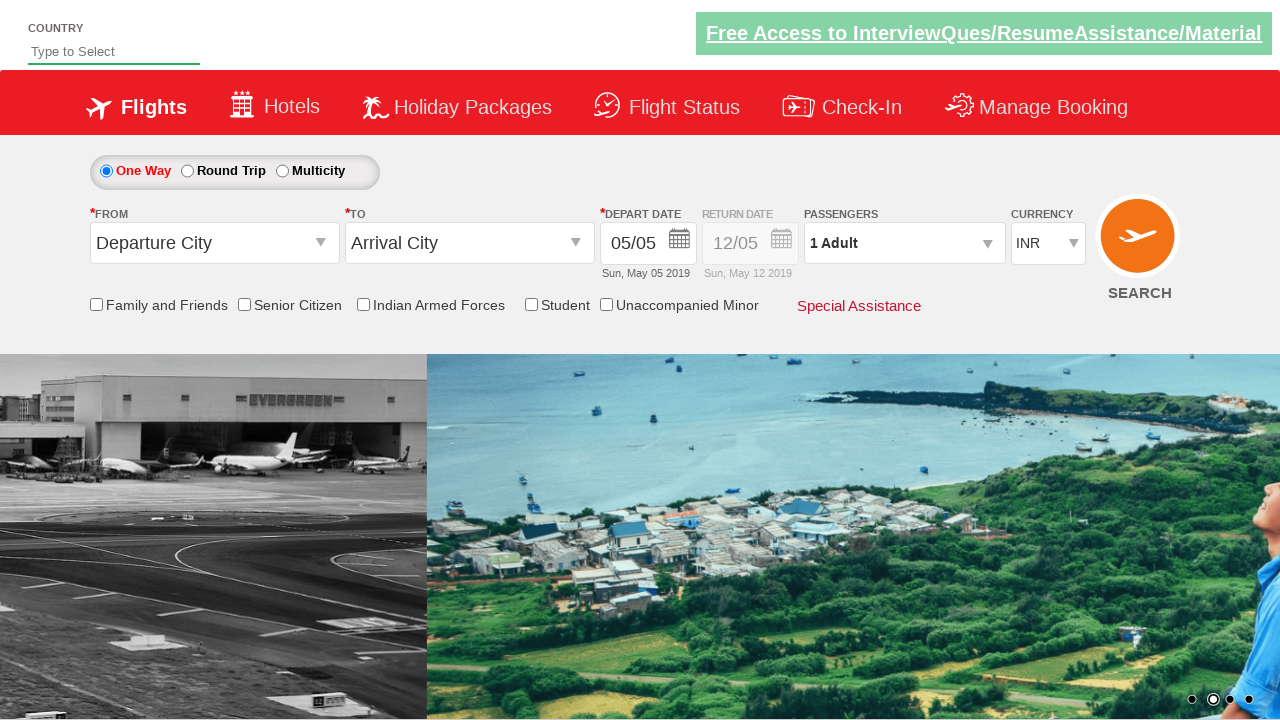

Typed 'IND' in the autosuggest field on #autosuggest
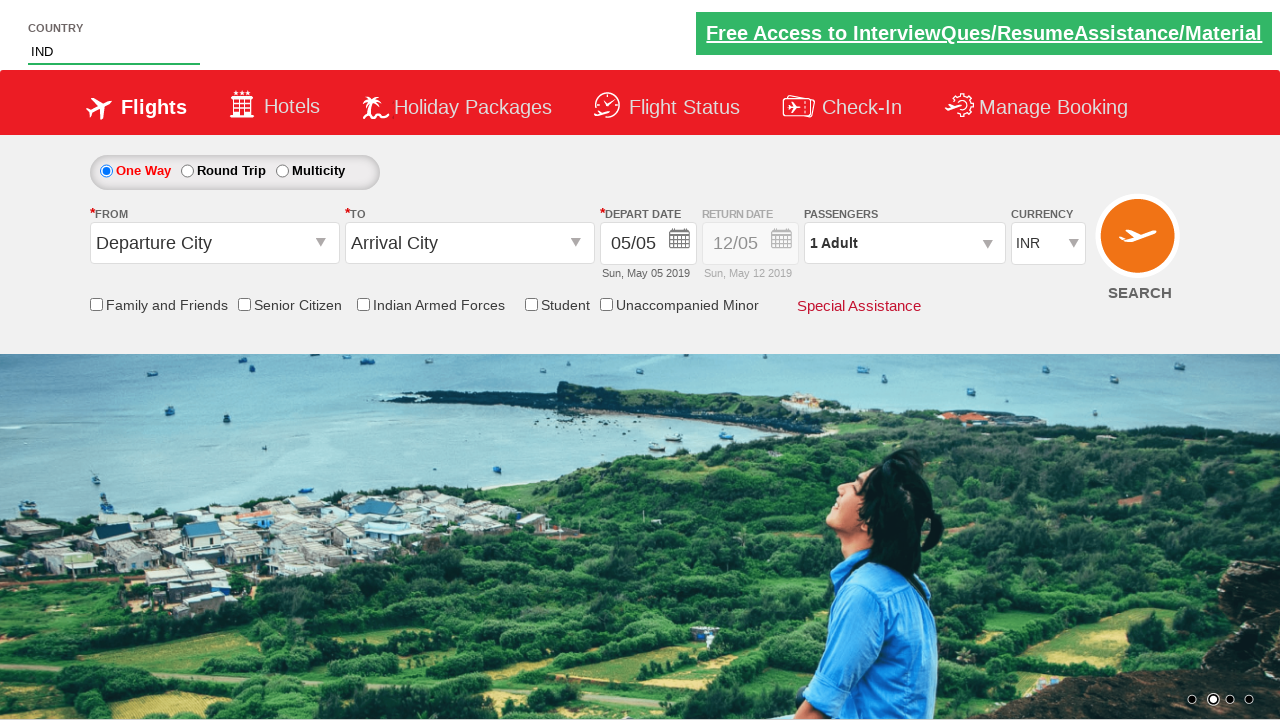

Autosuggestion dropdown appeared with suggestions
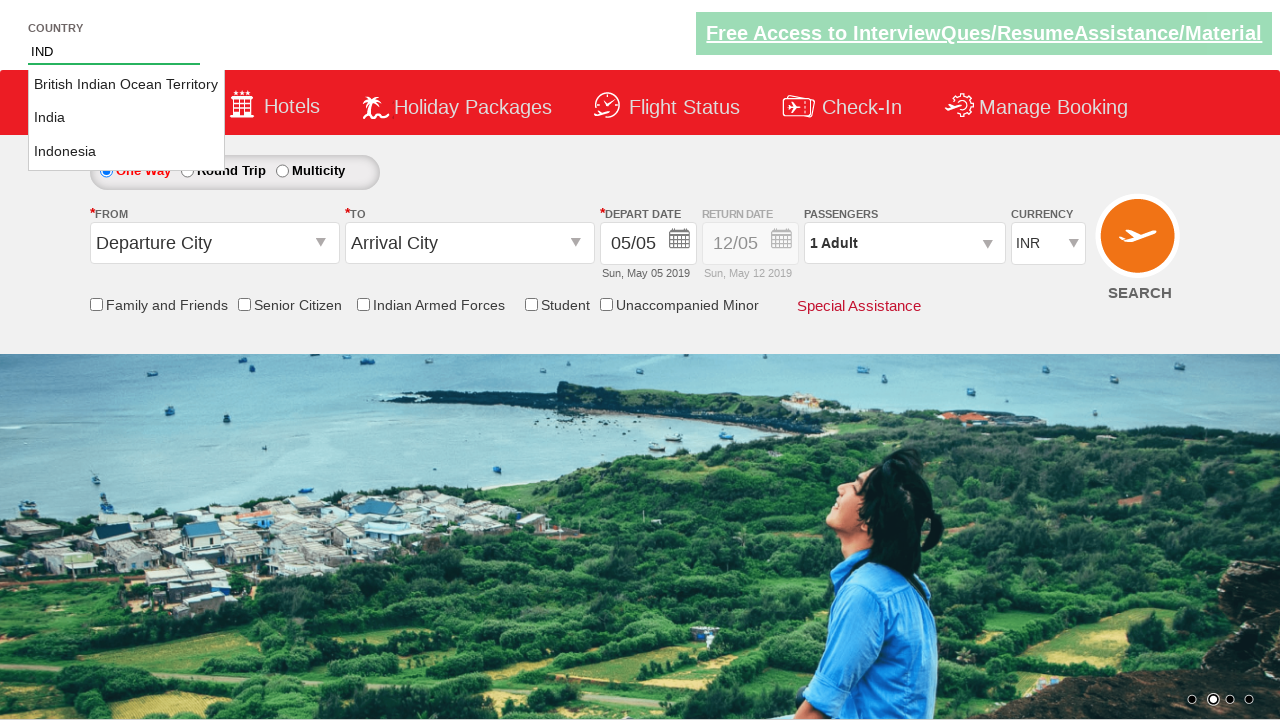

Selected 'India' from the autosuggestion dropdown at (126, 118) on xpath=//li[@class='ui-menu-item']/a >> nth=1
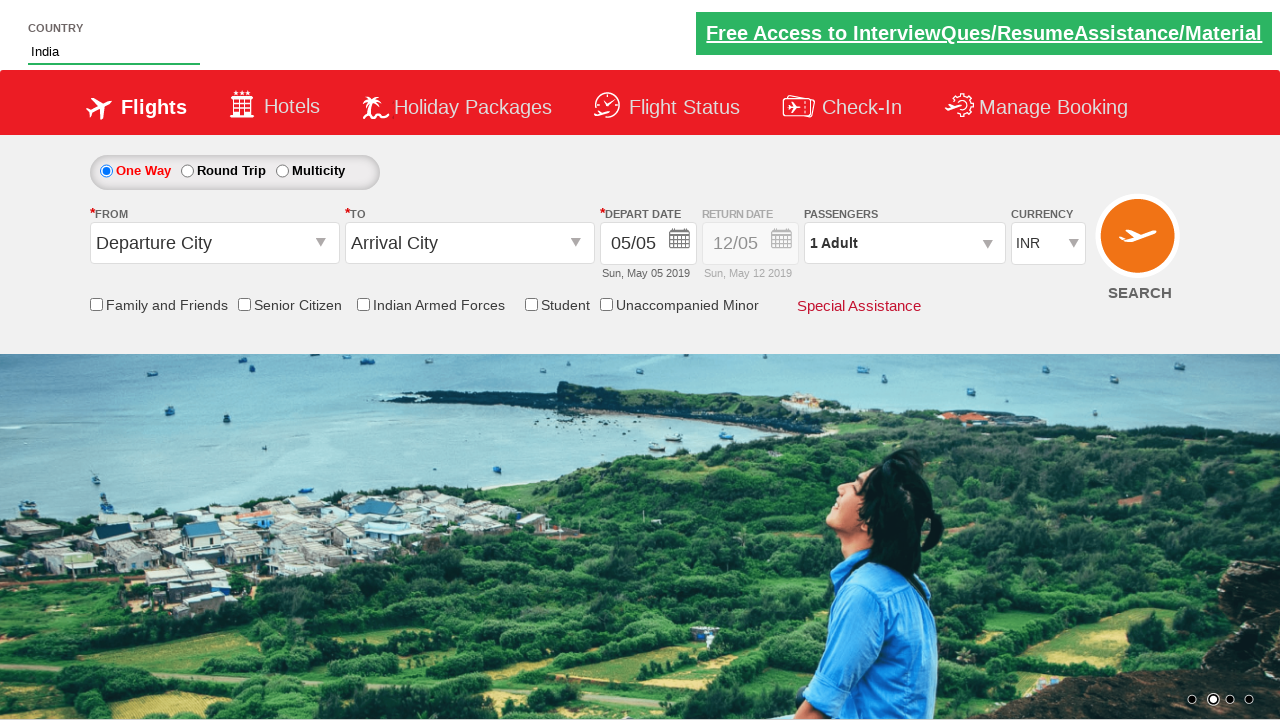

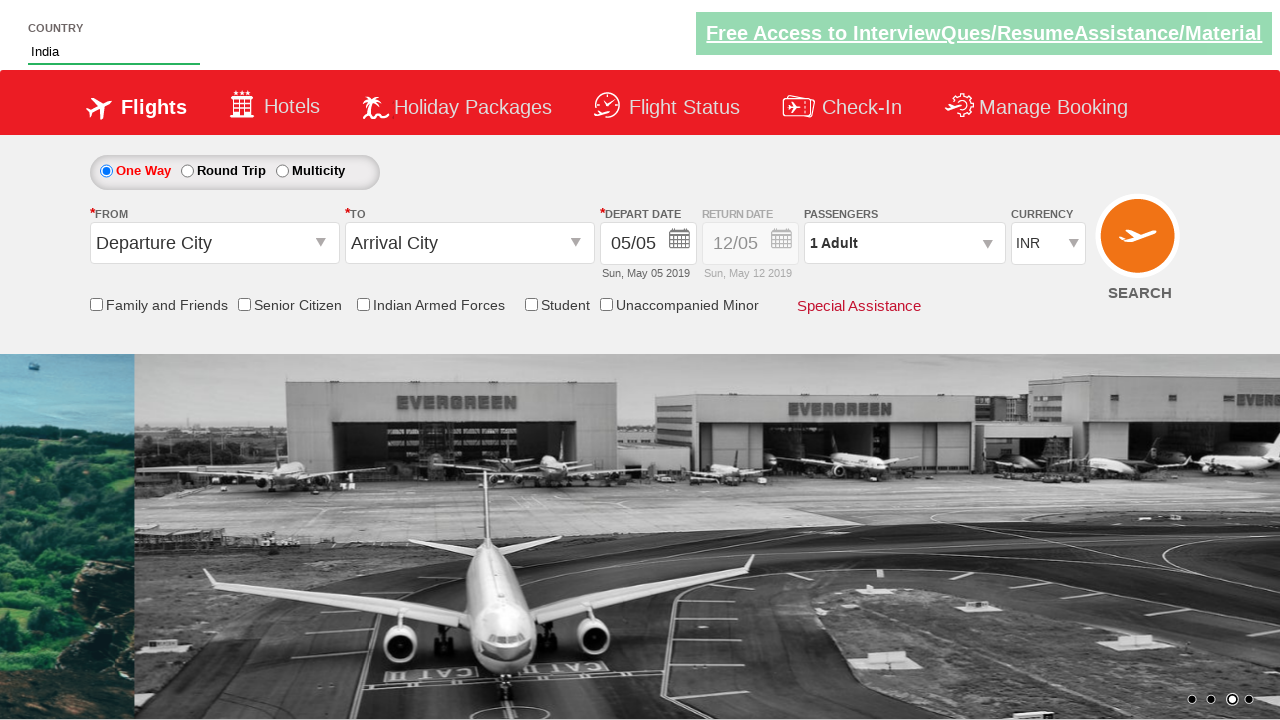